Navigates to MycoBank simple names search page, clicks the search button to perform a search, and waits for the results table to load.

Starting URL: https://www.mycobank.org/Simple%20names%20search

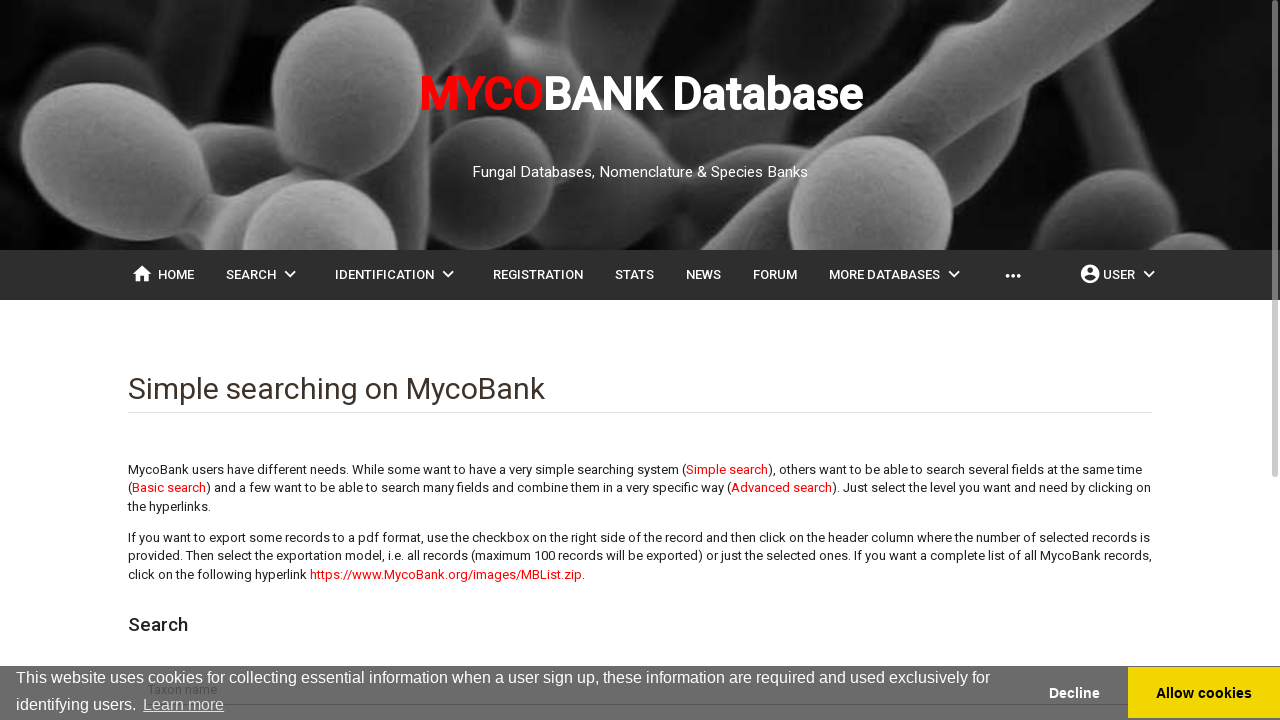

Search button became visible
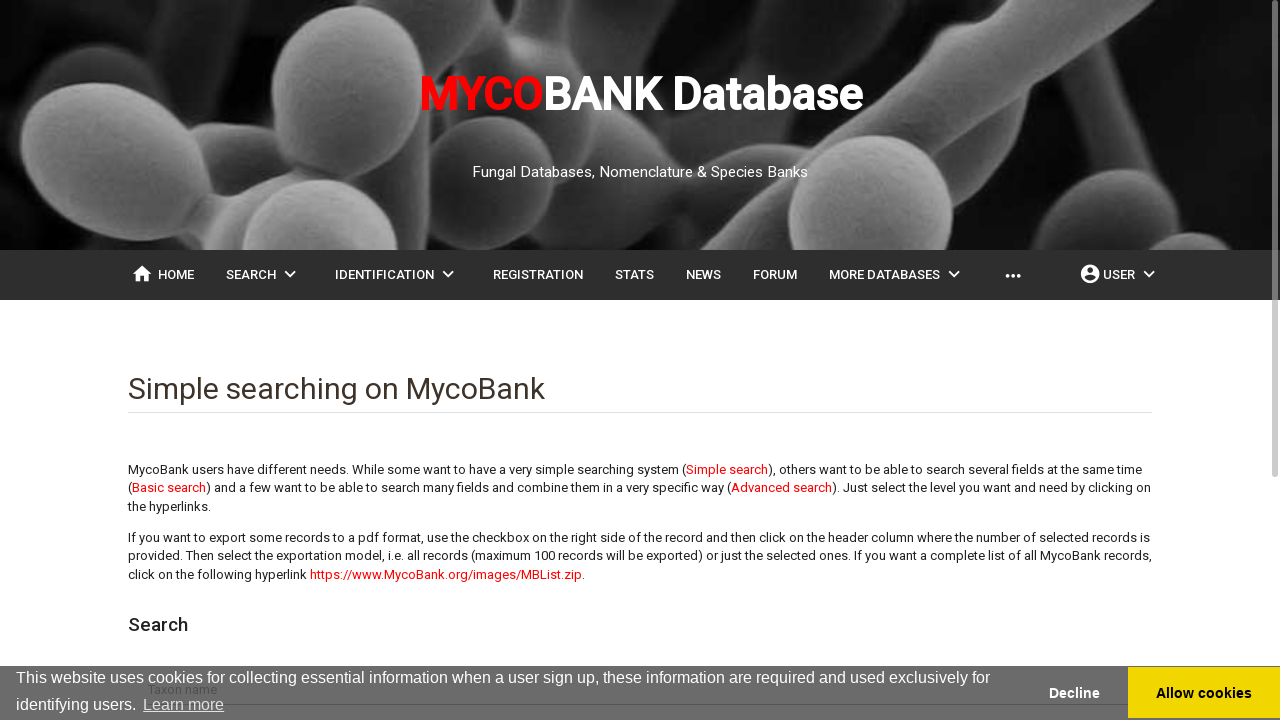

Clicked the search button to perform search at (1094, 360) on #search-btn
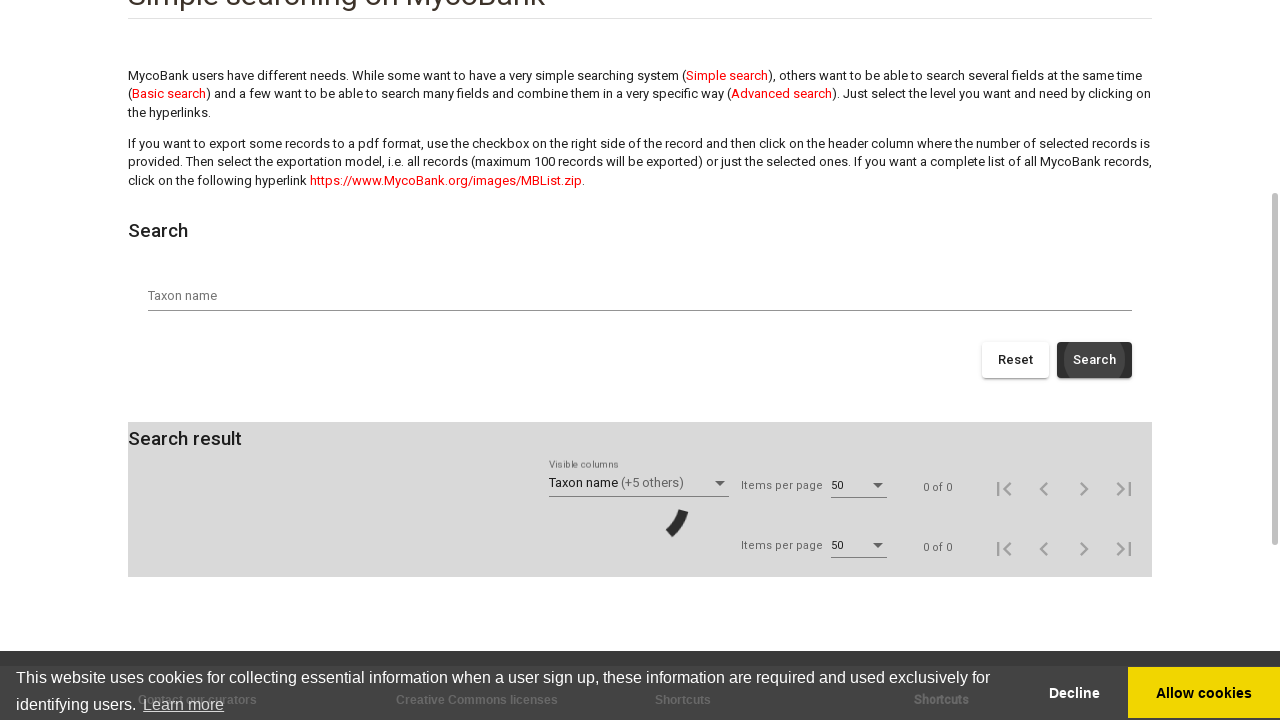

Results table loaded
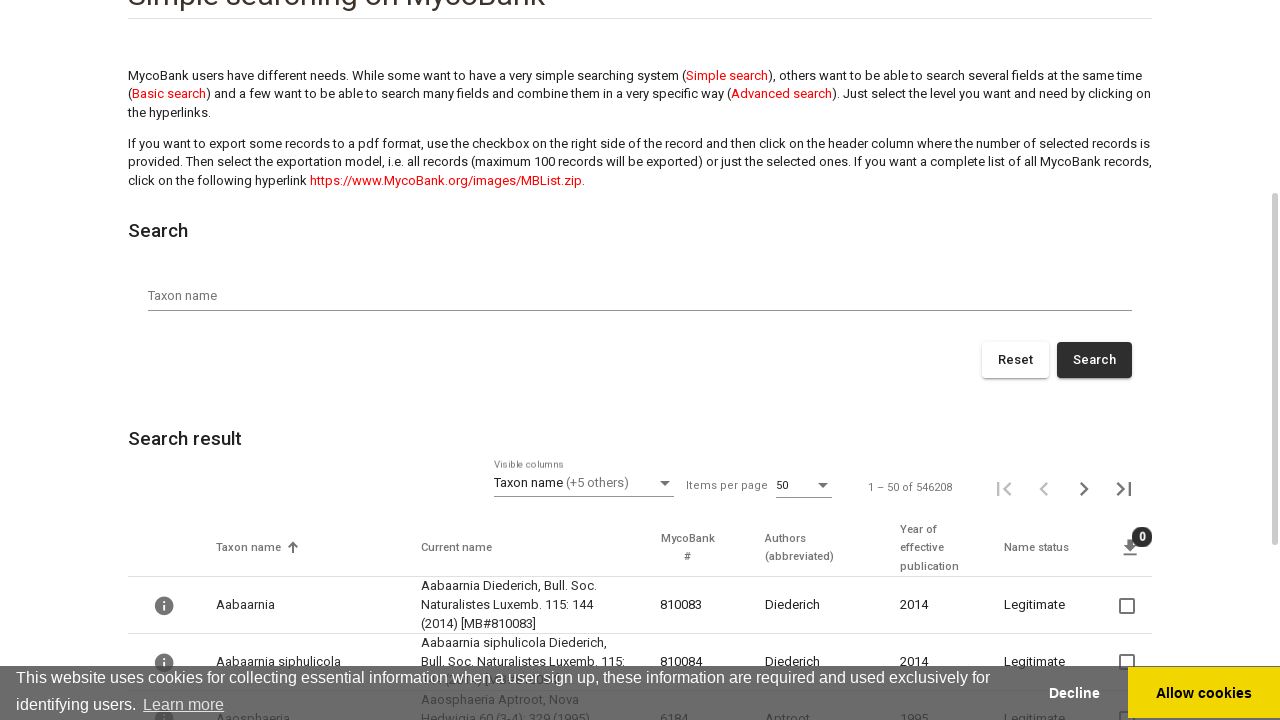

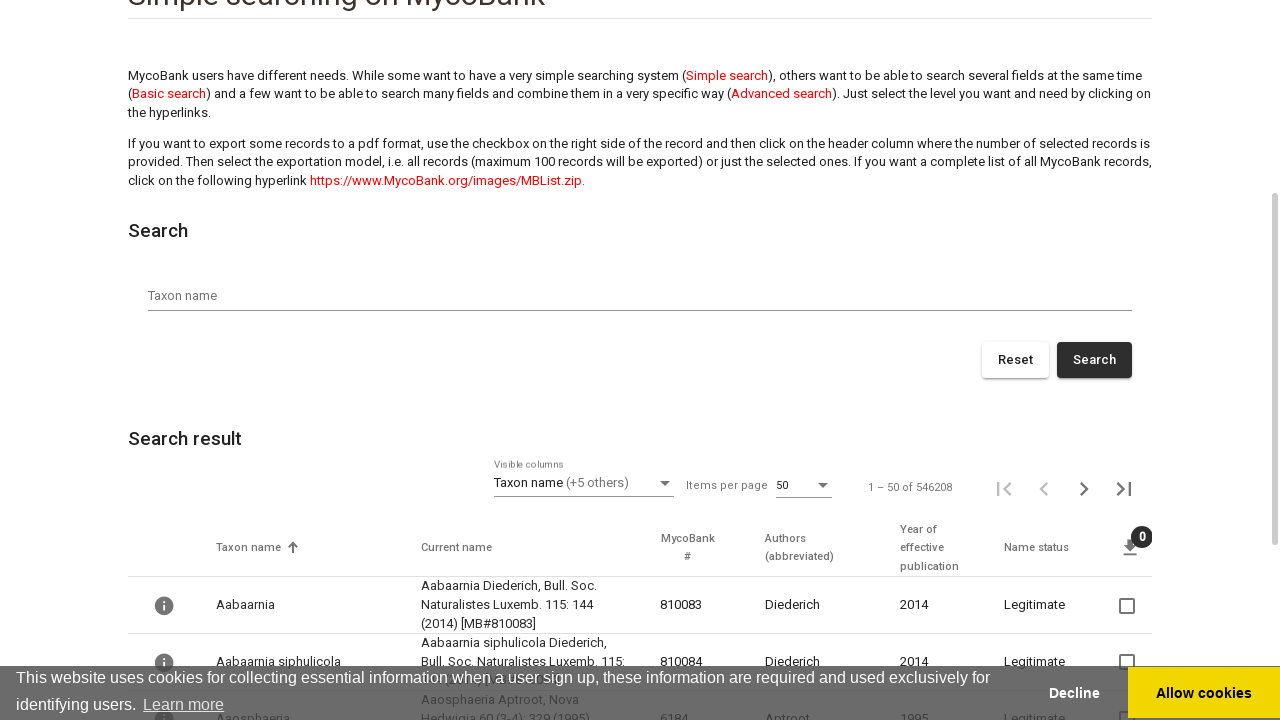